Tests dropdown list functionality by selecting options by visible text, index, and value

Starting URL: https://the-internet.herokuapp.com/dropdown

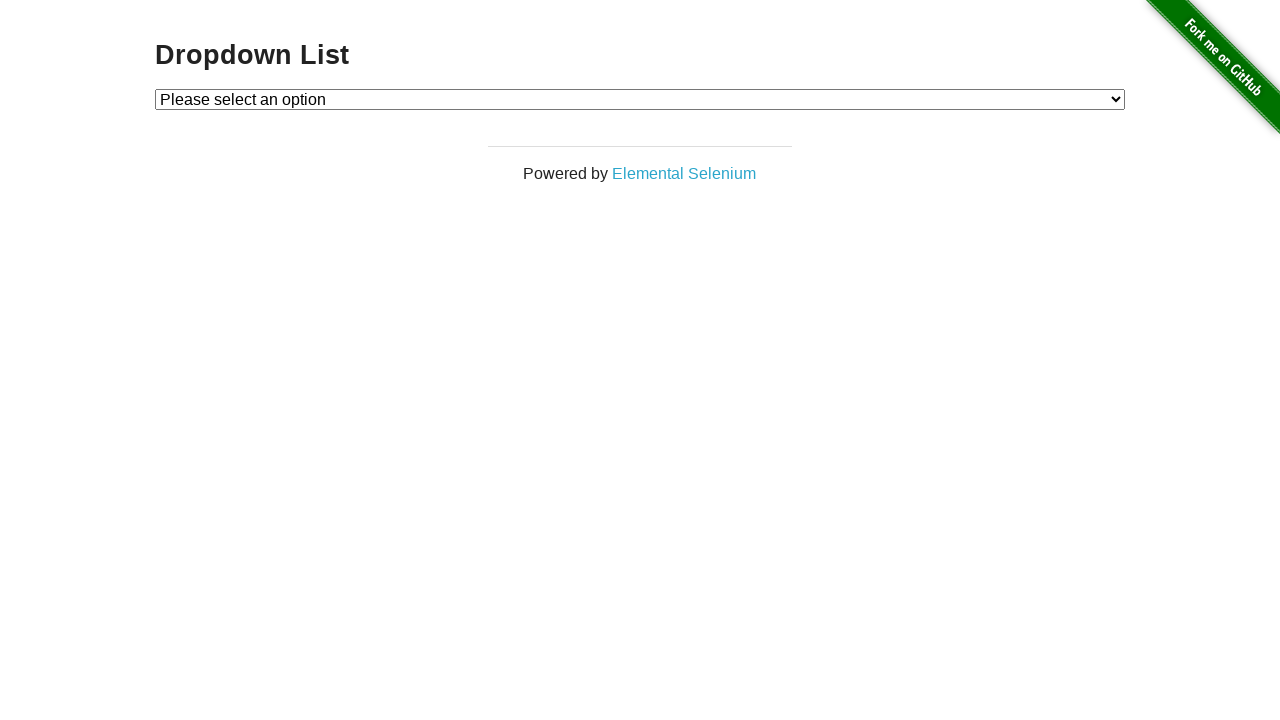

Selected 'Option 1' from dropdown by visible text on #dropdown
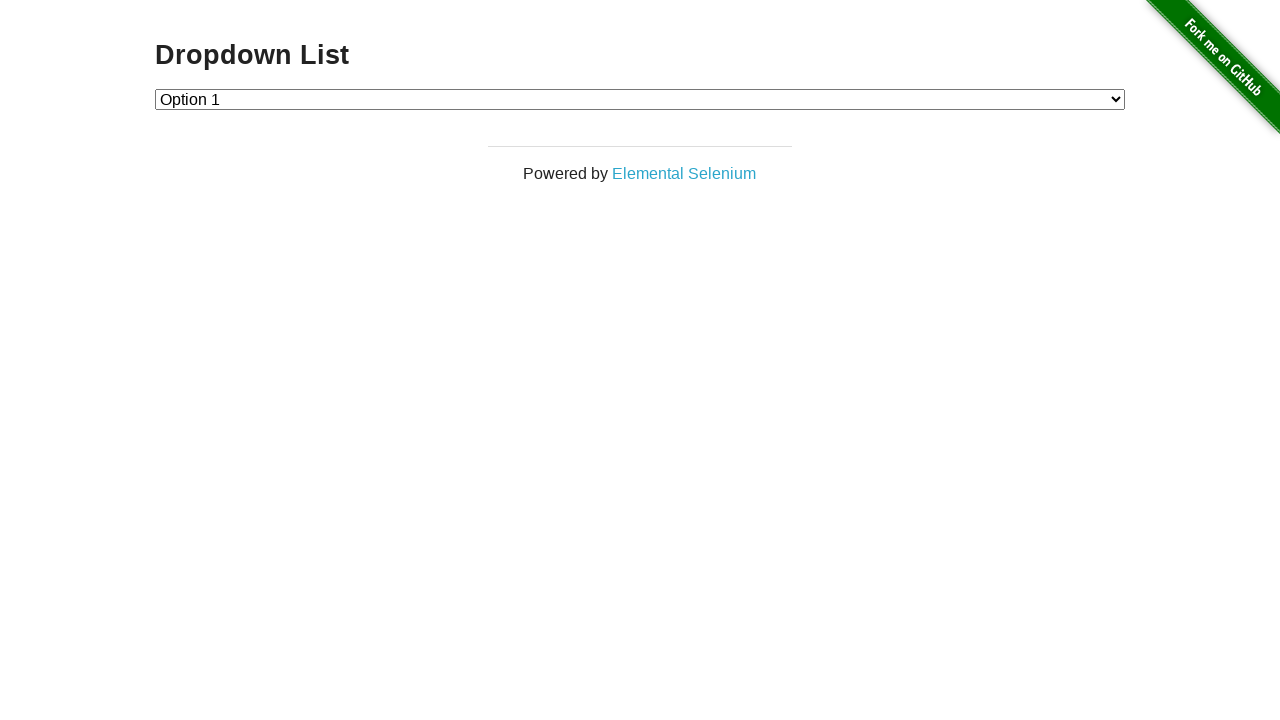

Selected option with value '2' from dropdown on #dropdown
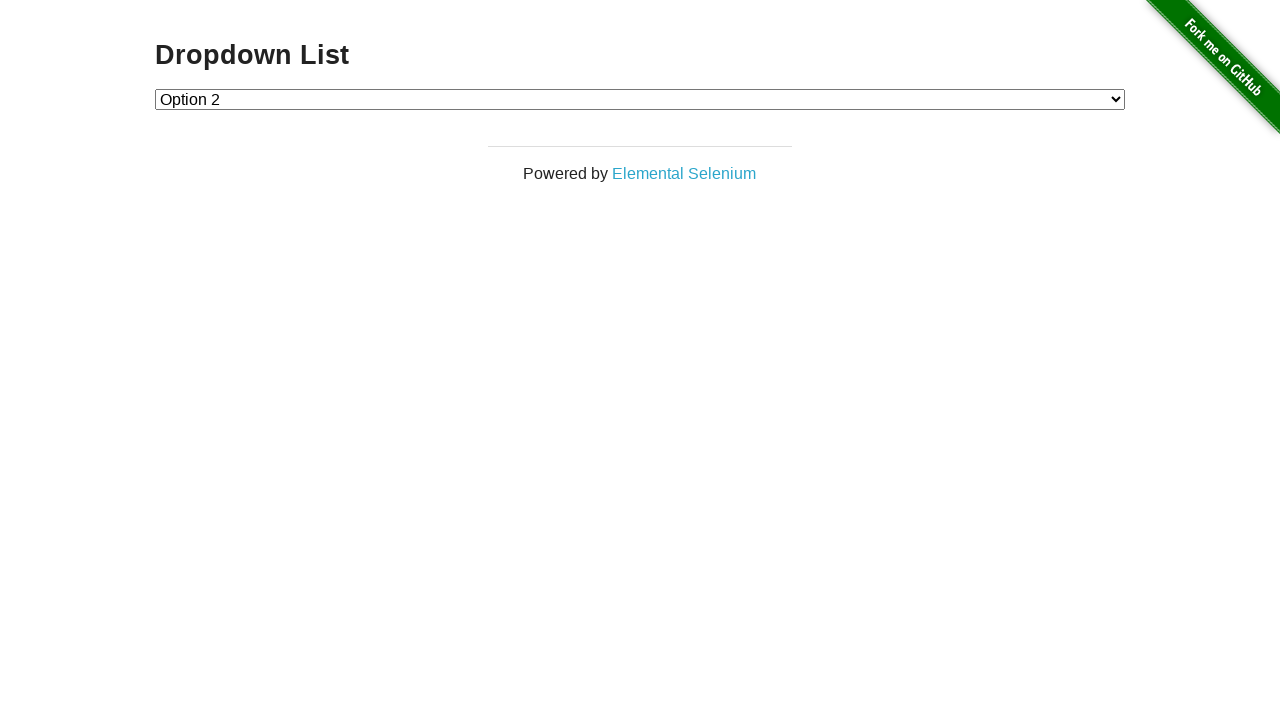

Selected option with value '1' from dropdown on #dropdown
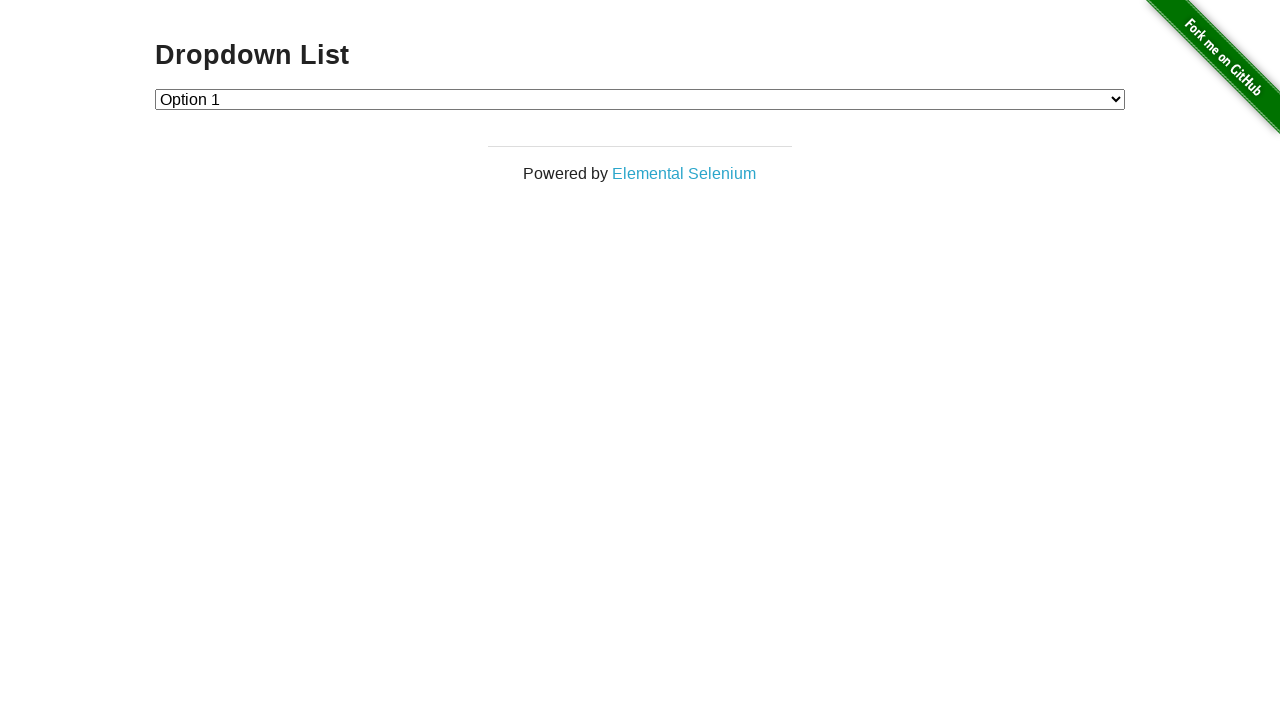

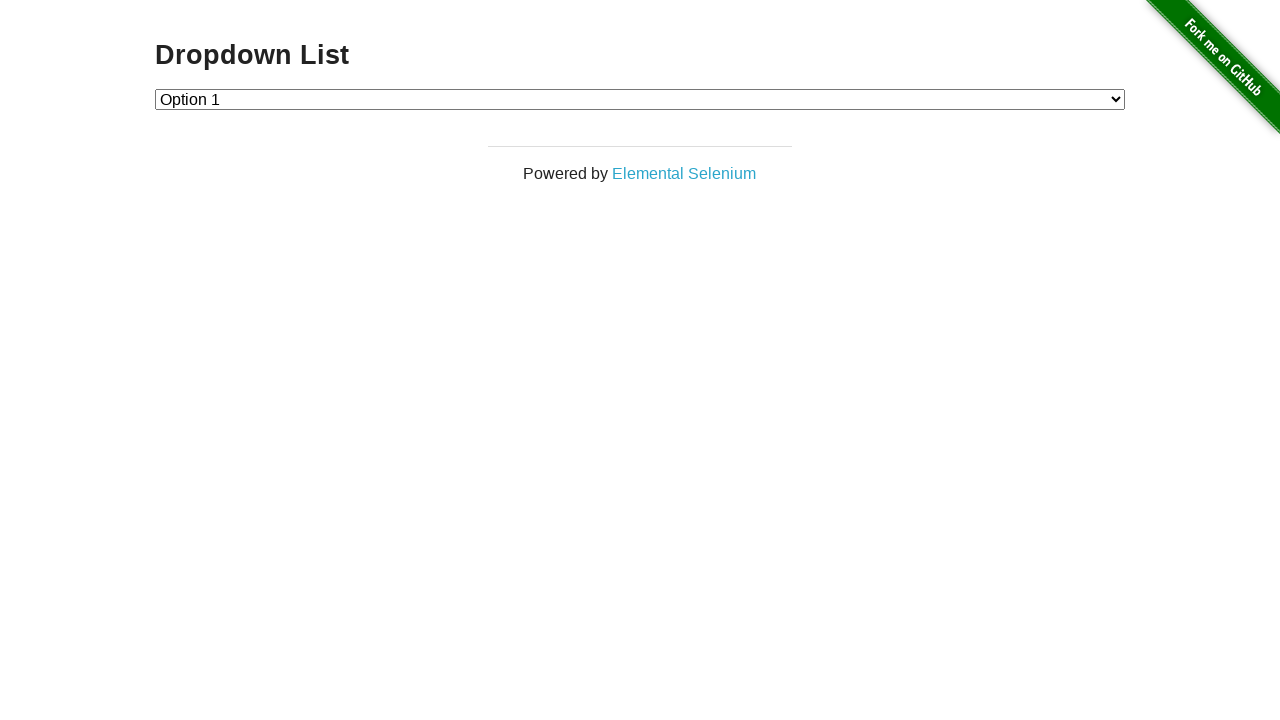